Tests that footer navigation links (HOME and MENU) are visible and clickable

Starting URL: https://final-group.vercel.app/

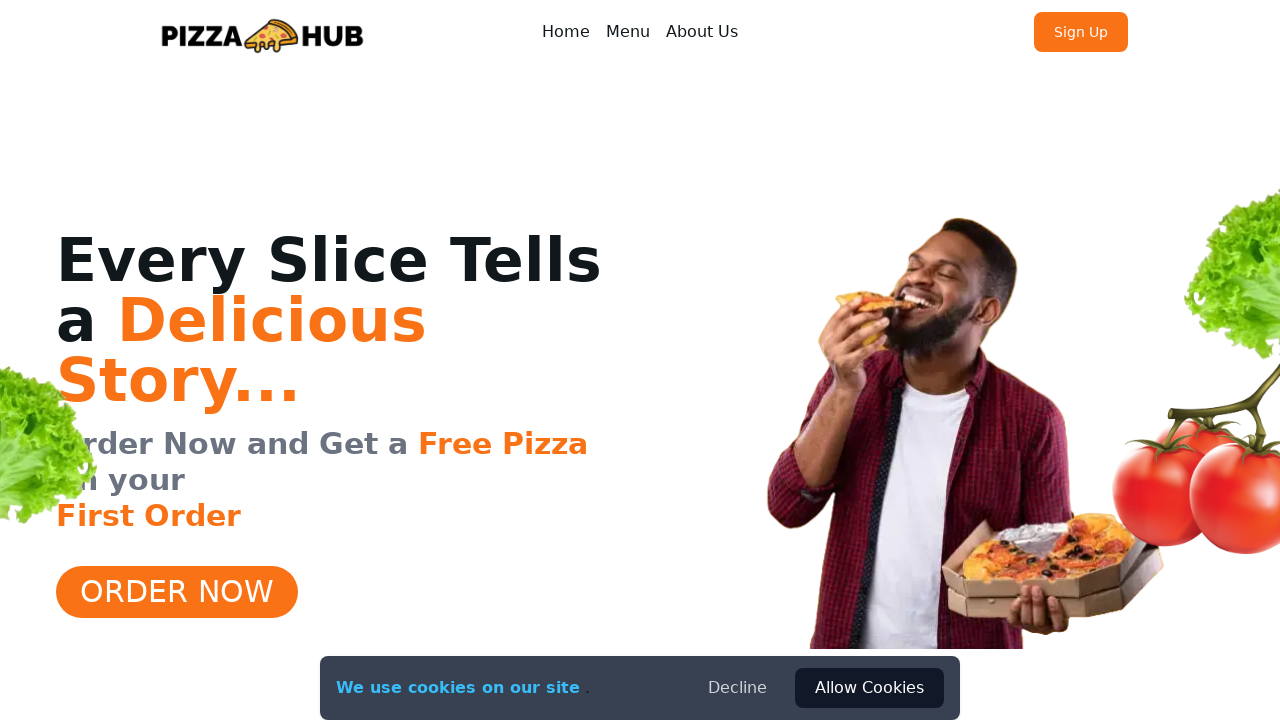

Located HOME link in footer
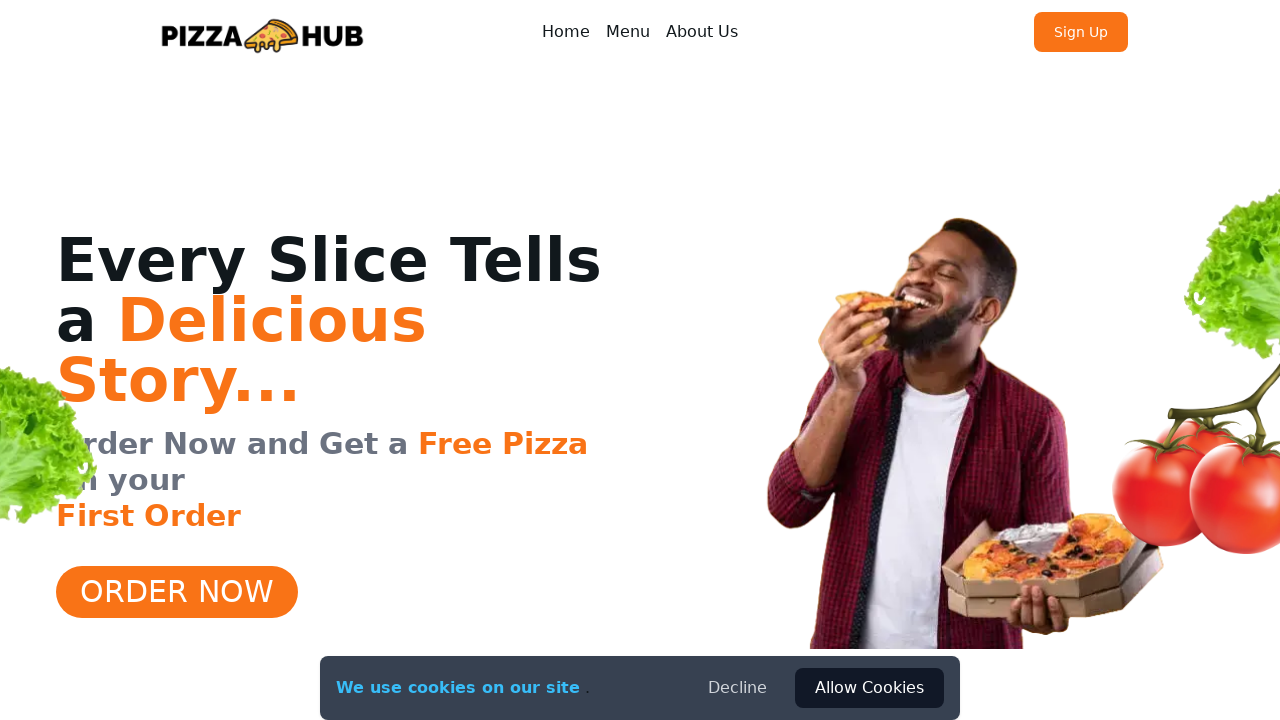

HOME link in footer is visible
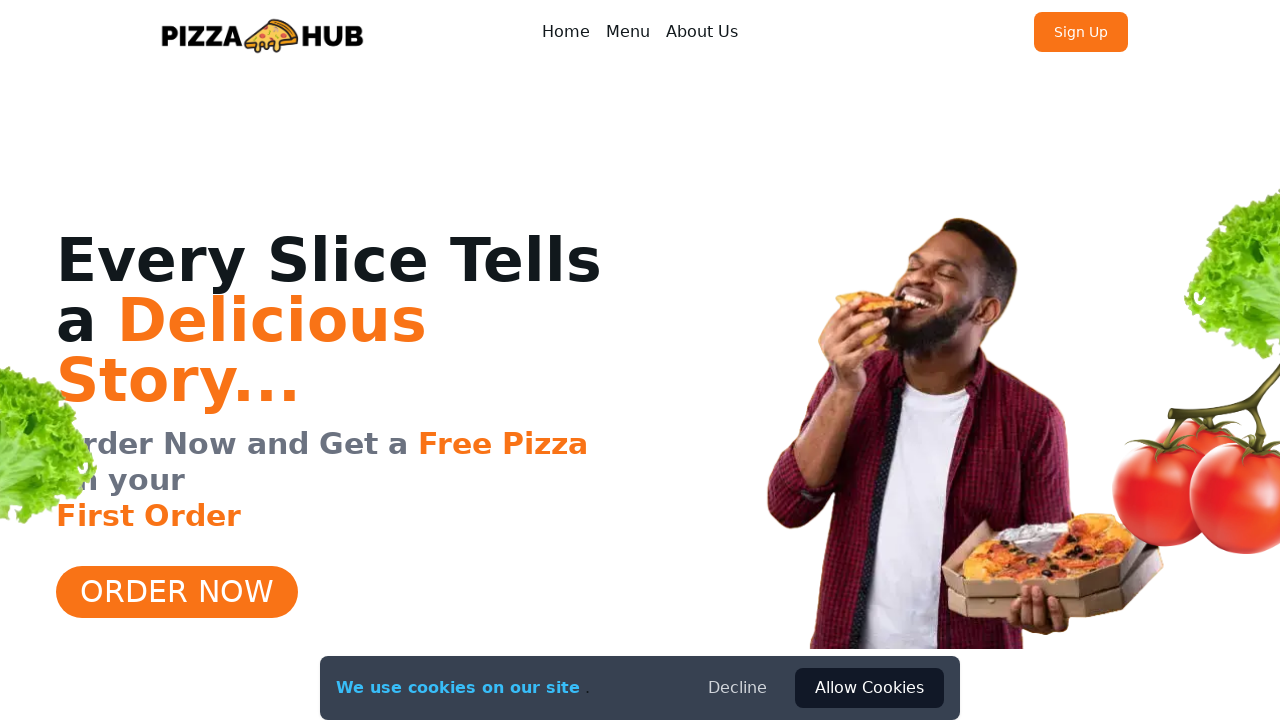

Clicked HOME link in footer at (608, 644) on footer >> text=HOME
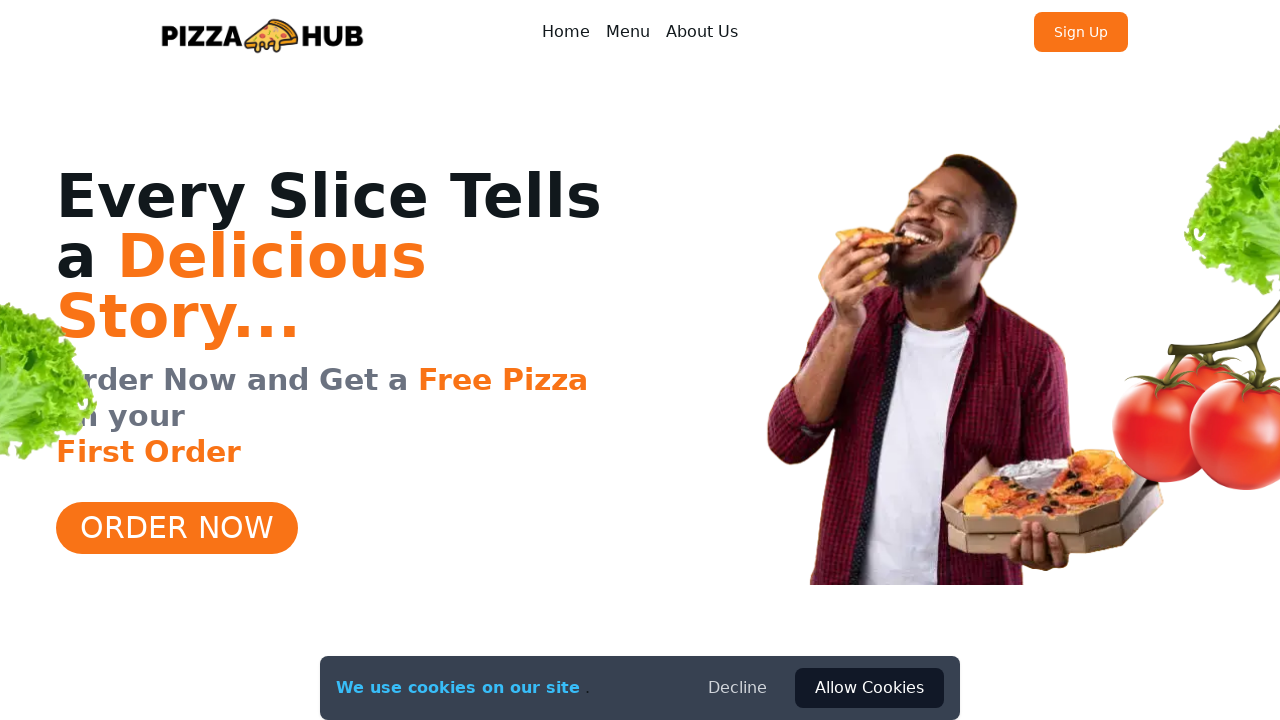

Located MENU link in footer
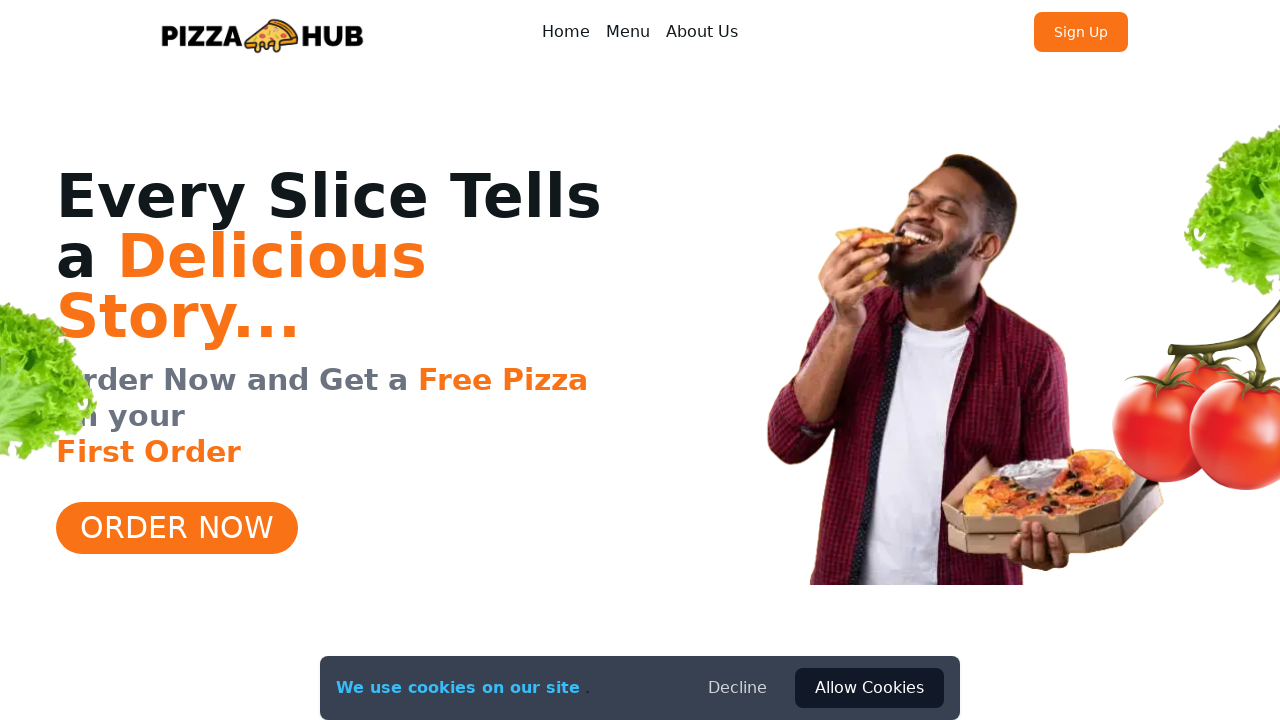

MENU link in footer is visible
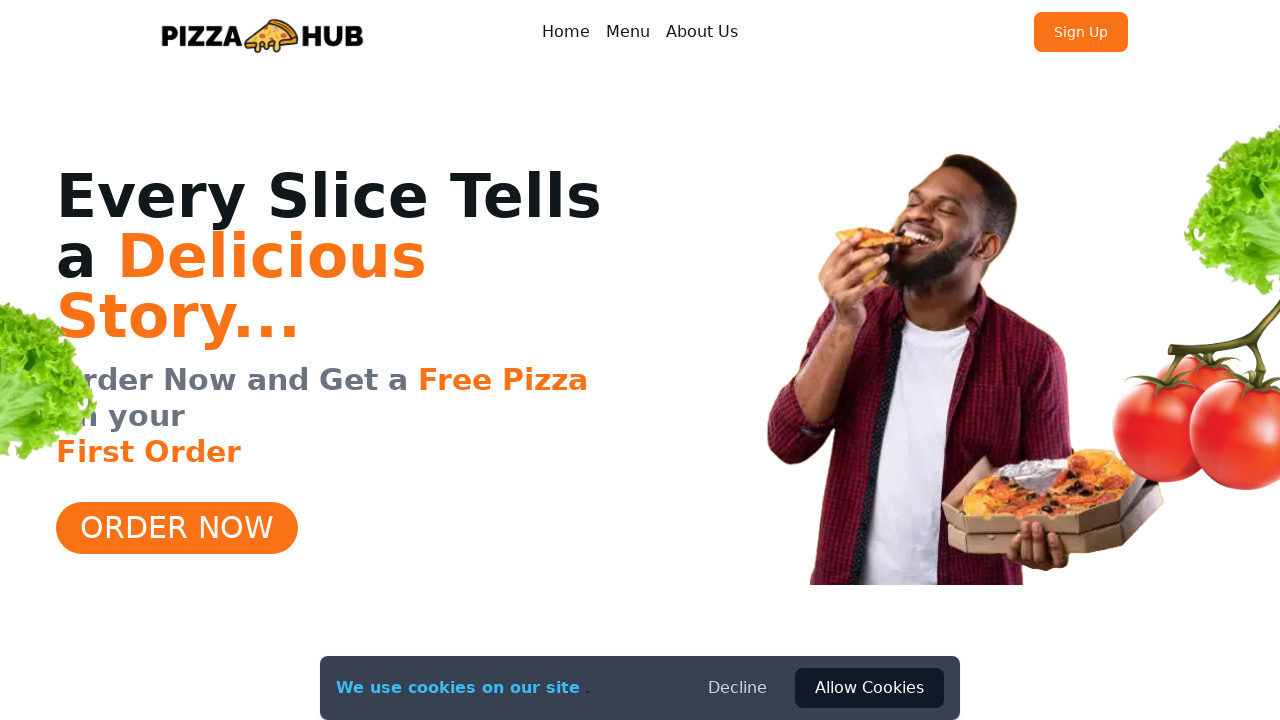

Clicked MENU link in footer at (672, 644) on footer >> text=MENU
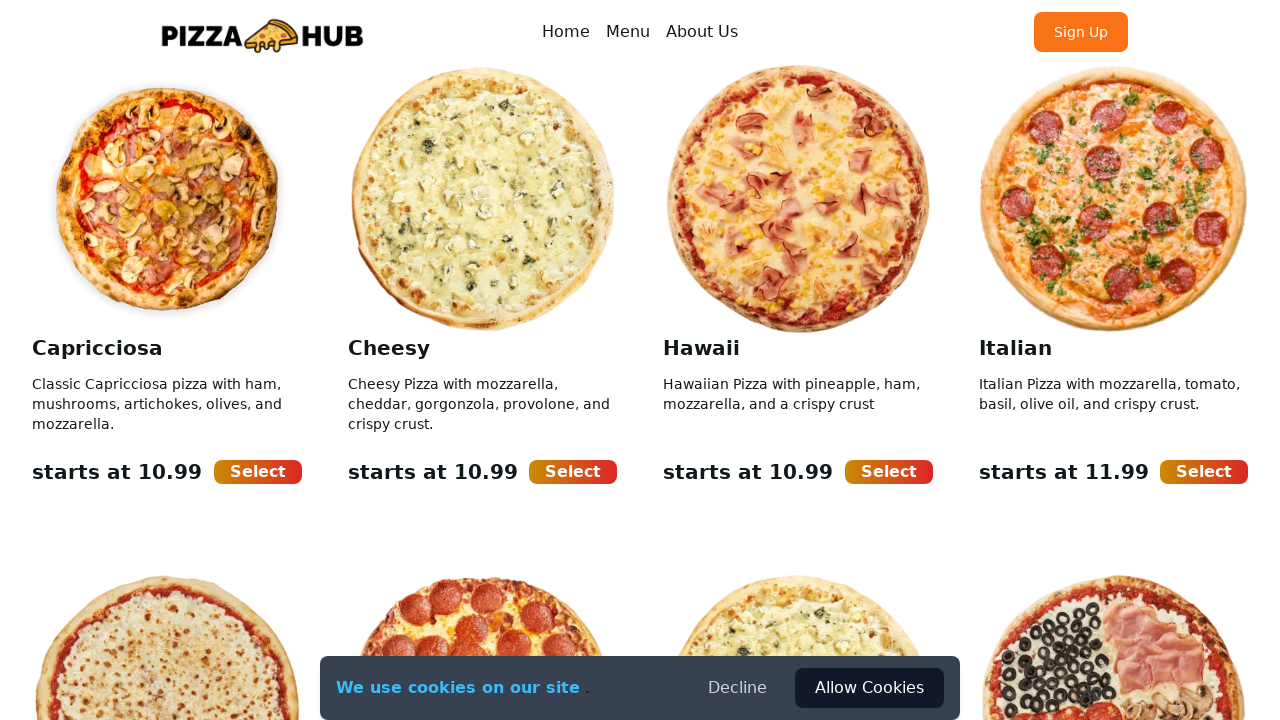

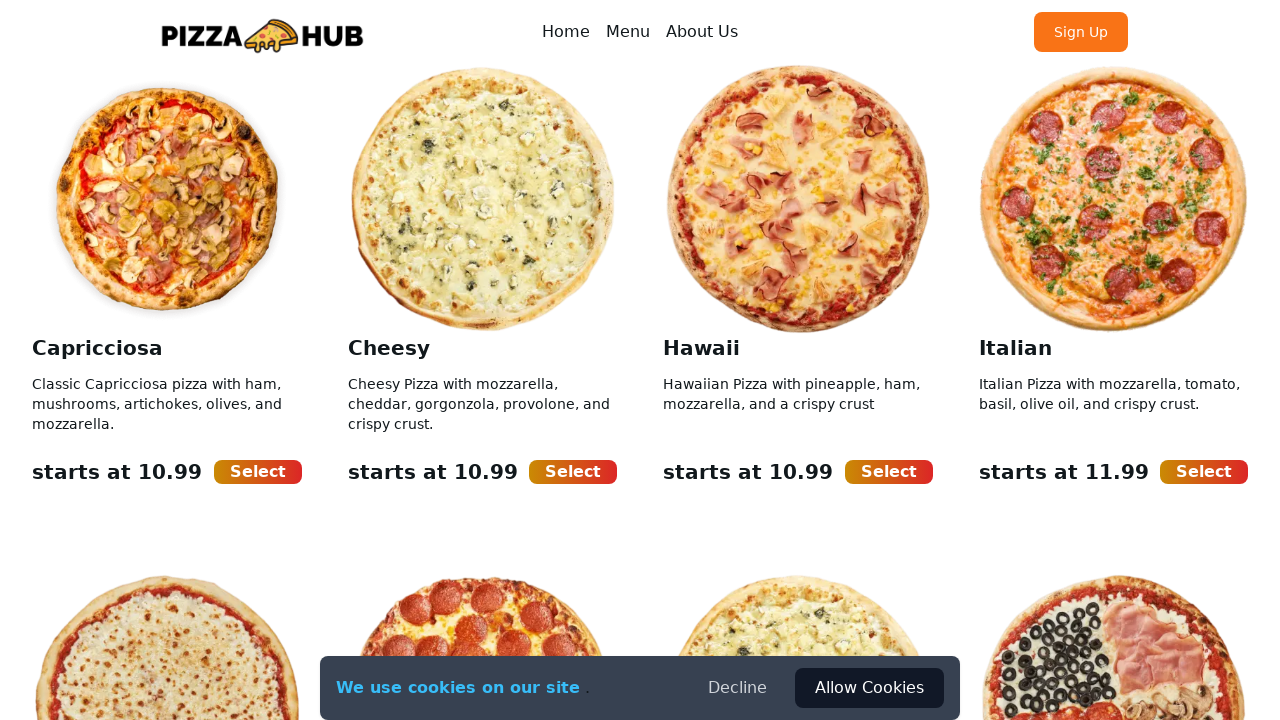